Navigates to the Lagou job website and verifies the page loads by checking the title is present

Starting URL: https://www.lagou.com/wn/

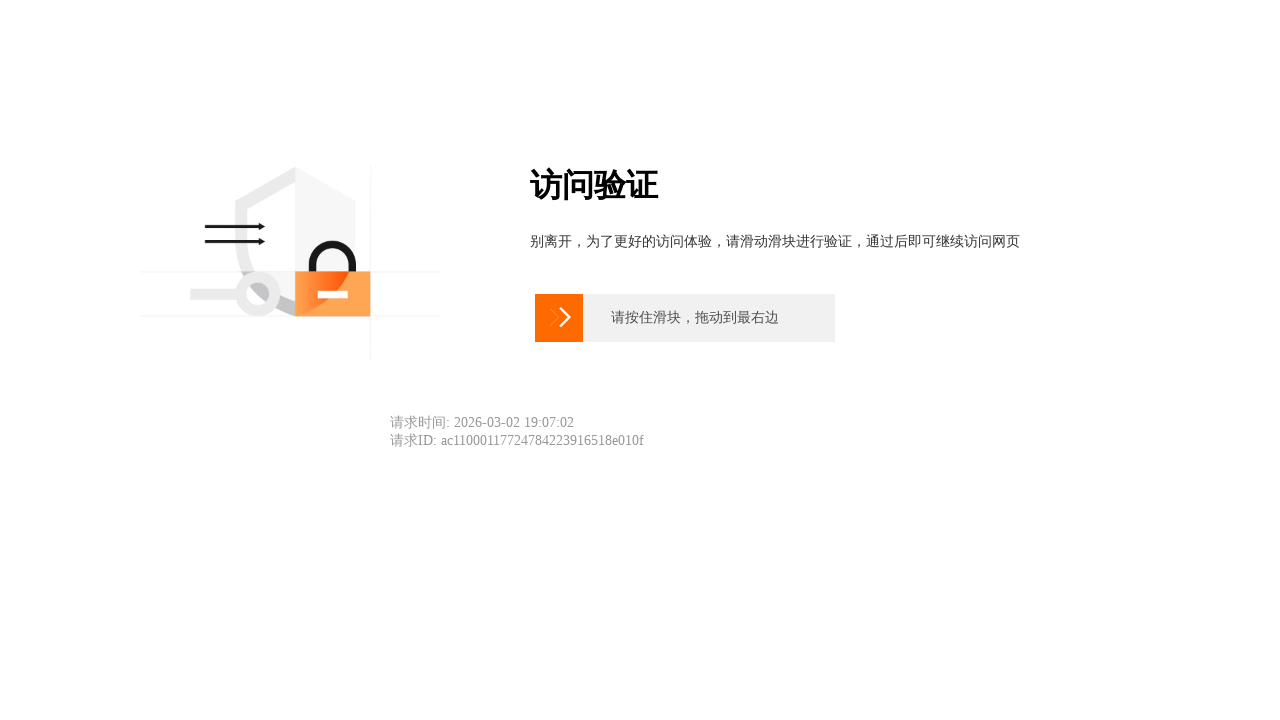

Waited for page to reach domcontentloaded state
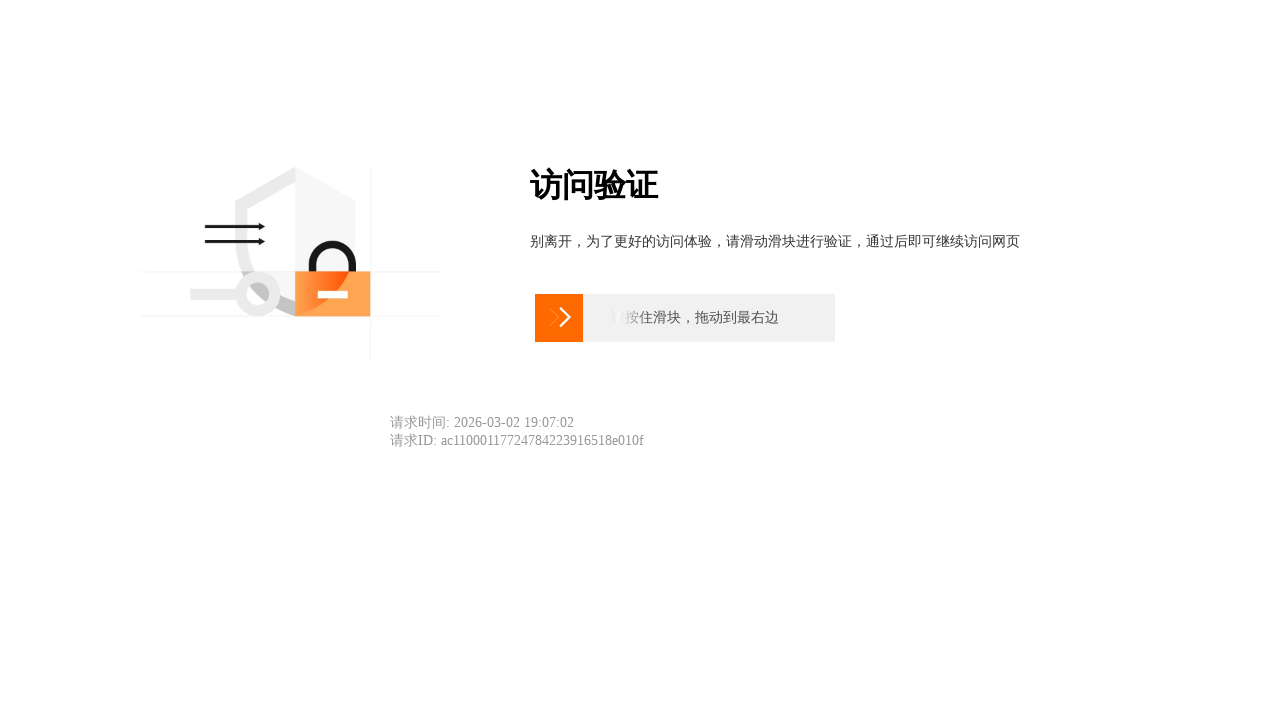

Retrieved page title
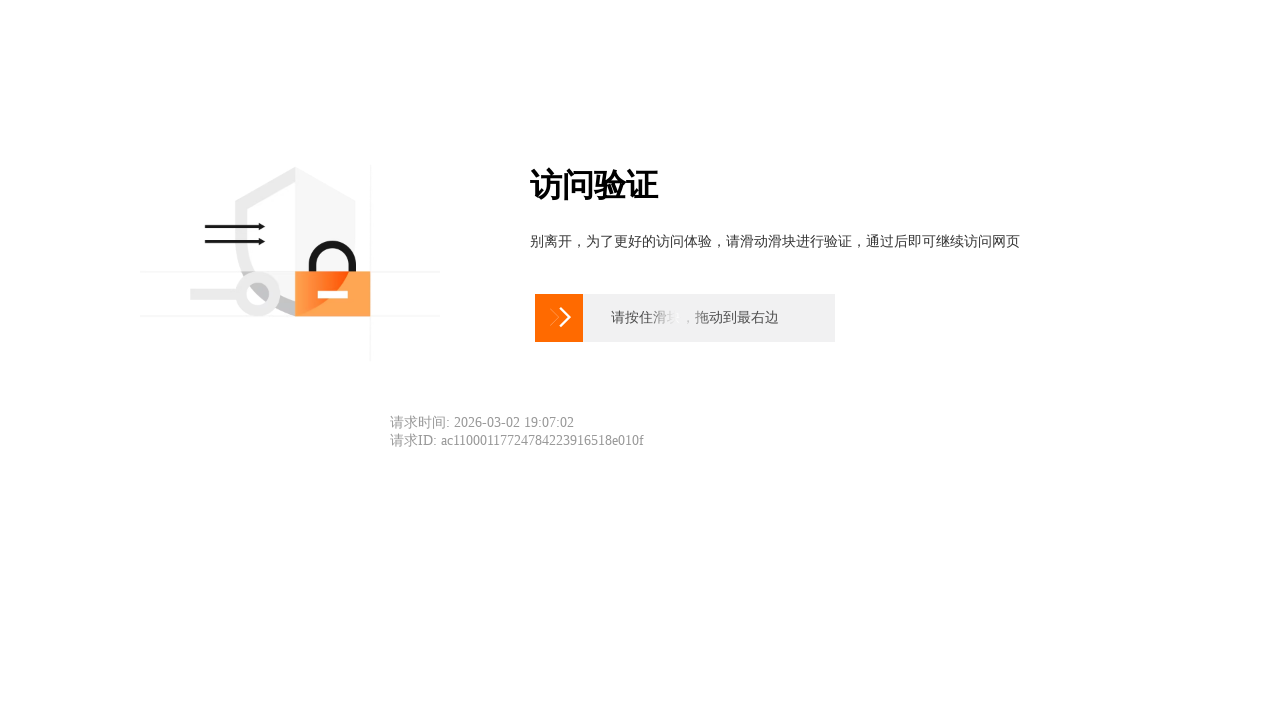

Verified page title is present and not empty
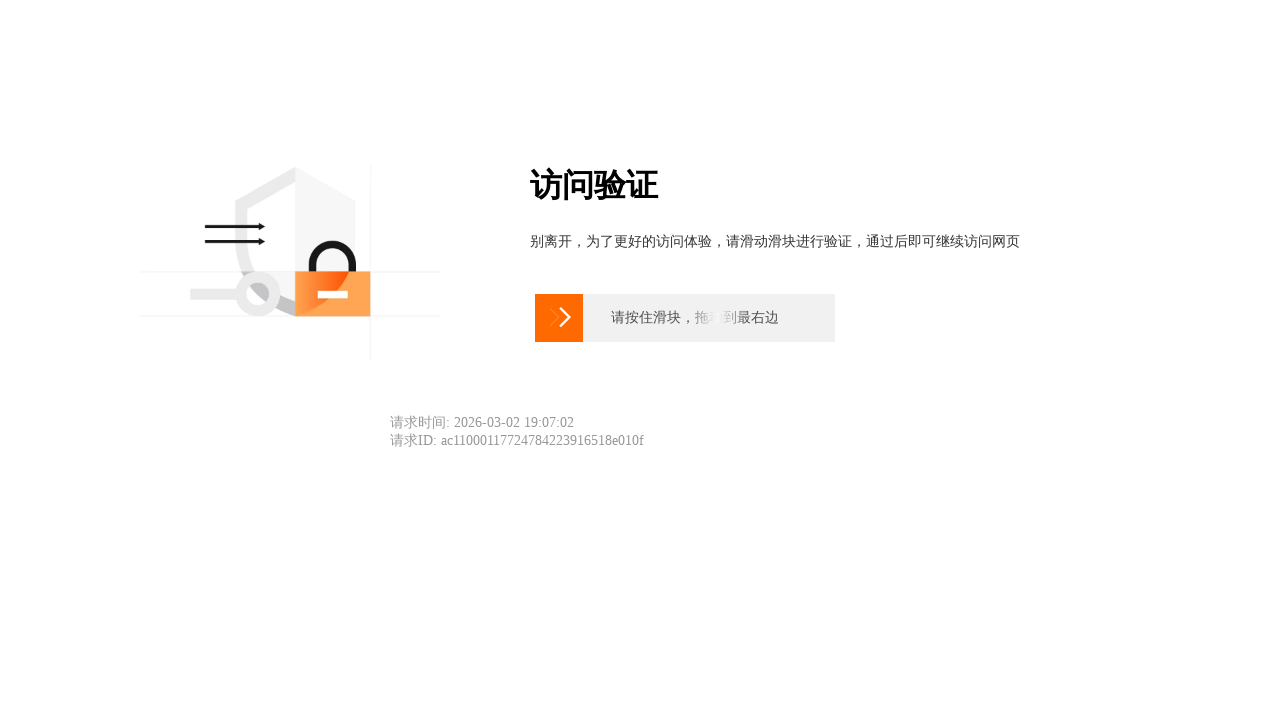

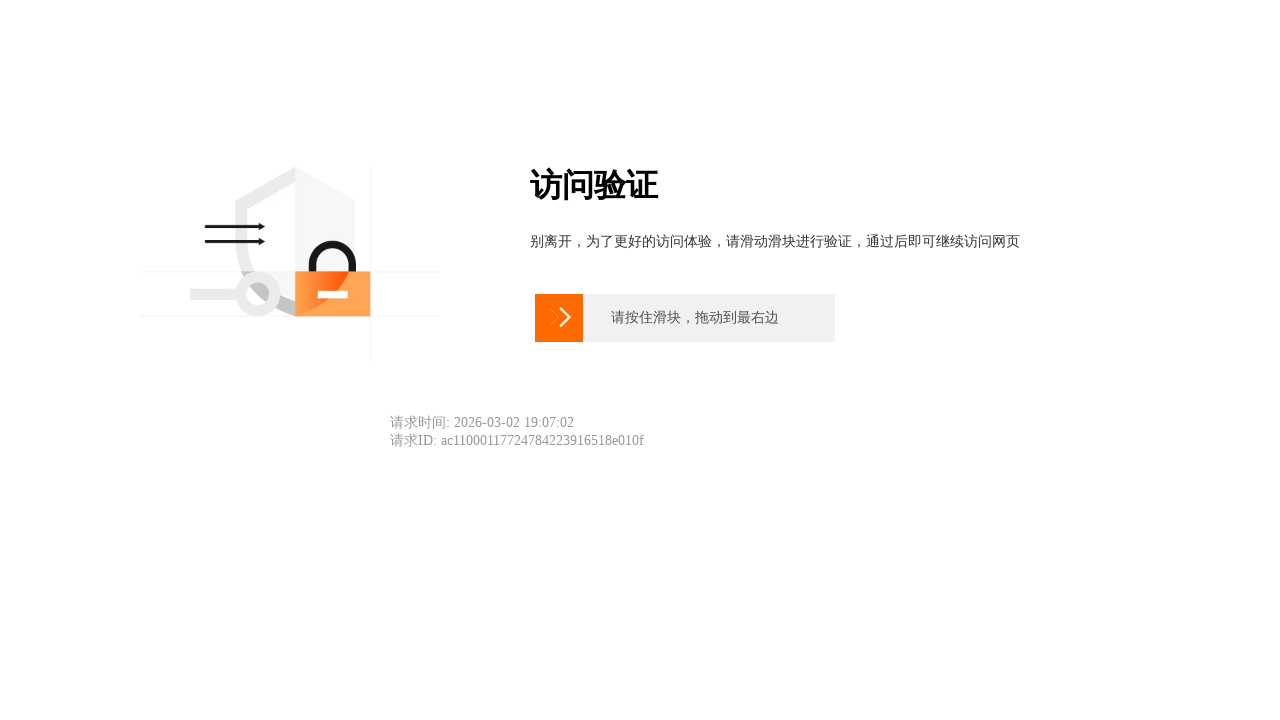